Navigates to Flashscore's Premier League results page and waits for match results to load

Starting URL: https://www.flashscore.pl/pilka-nozna/anglia/premier-league/wyniki/

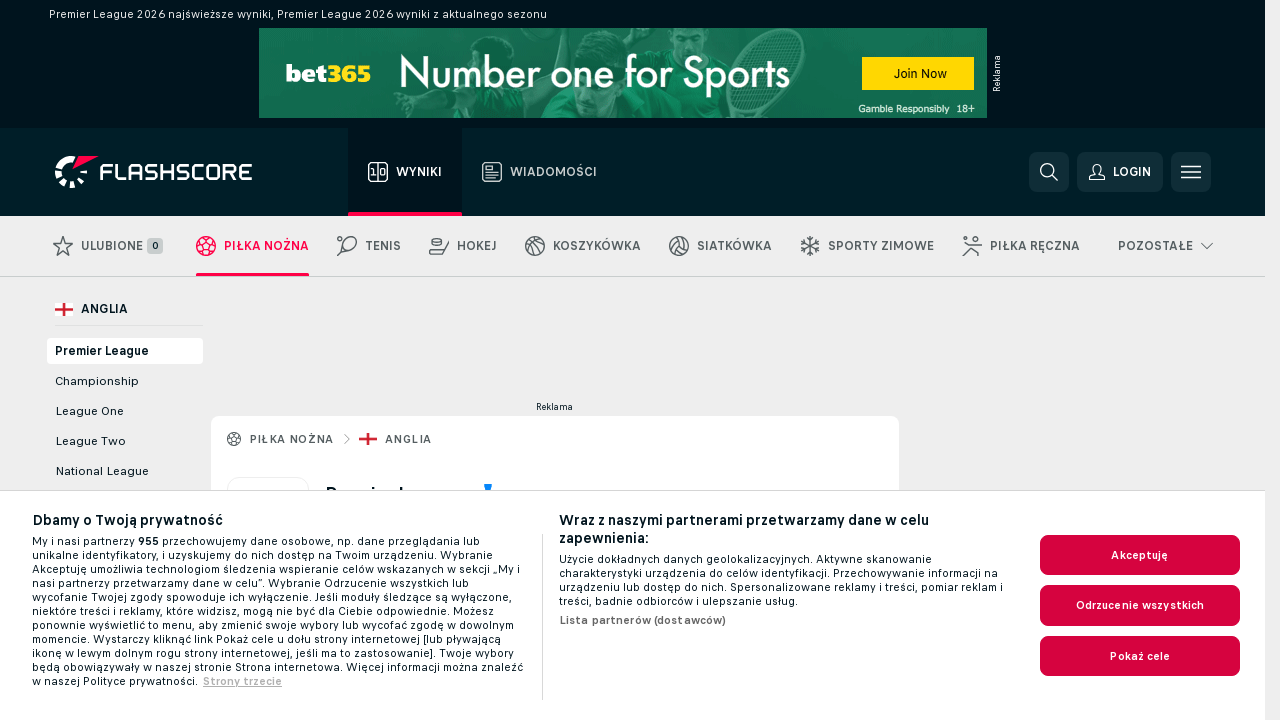

Navigated to Flashscore Premier League results page
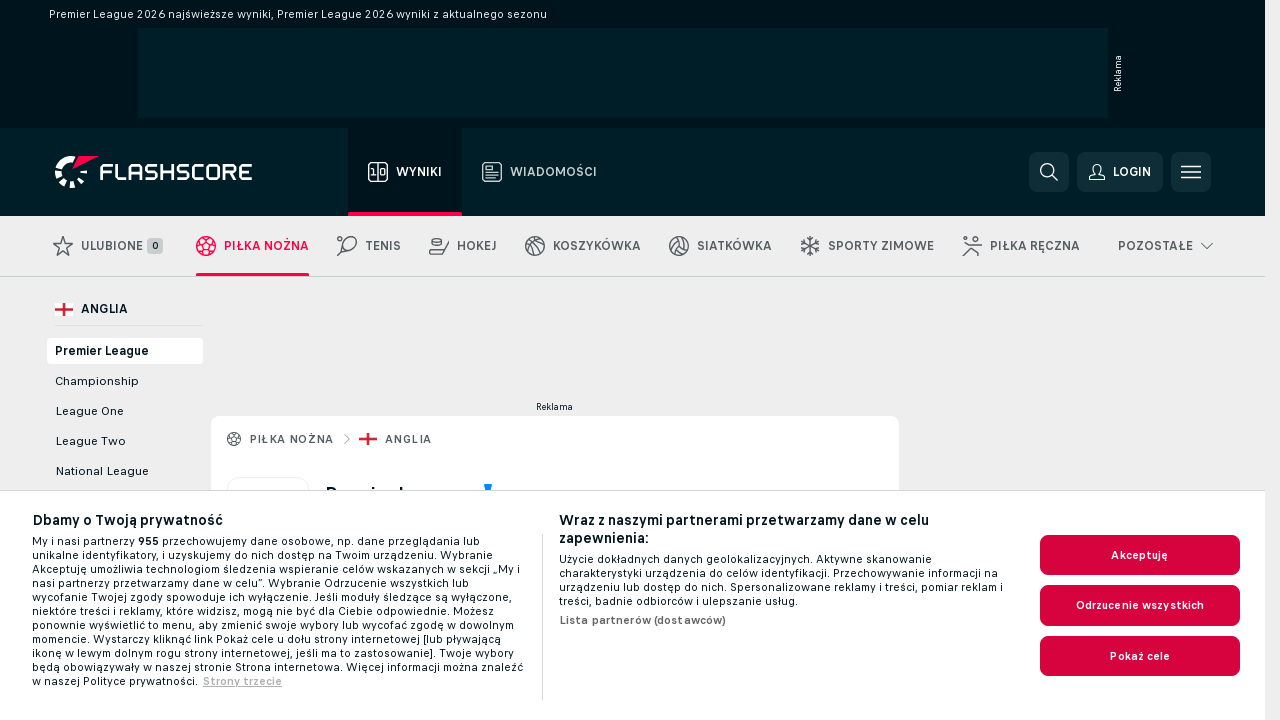

Match results container loaded
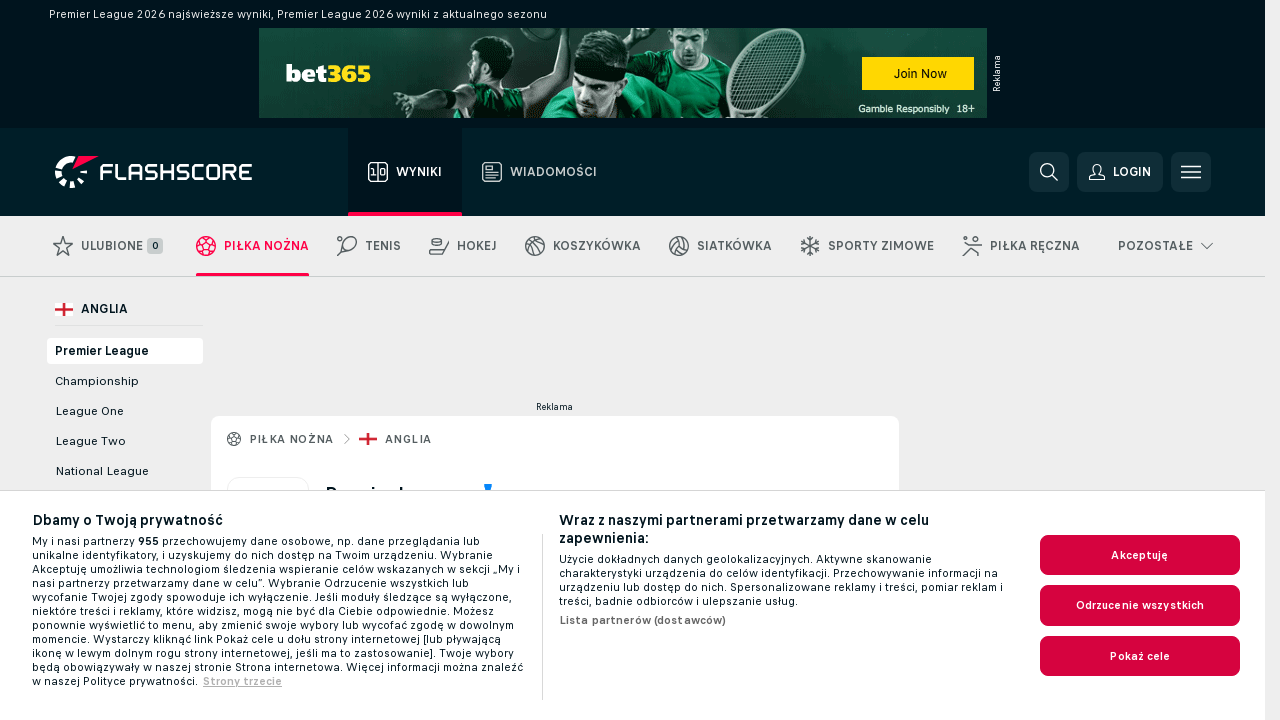

Individual match elements loaded
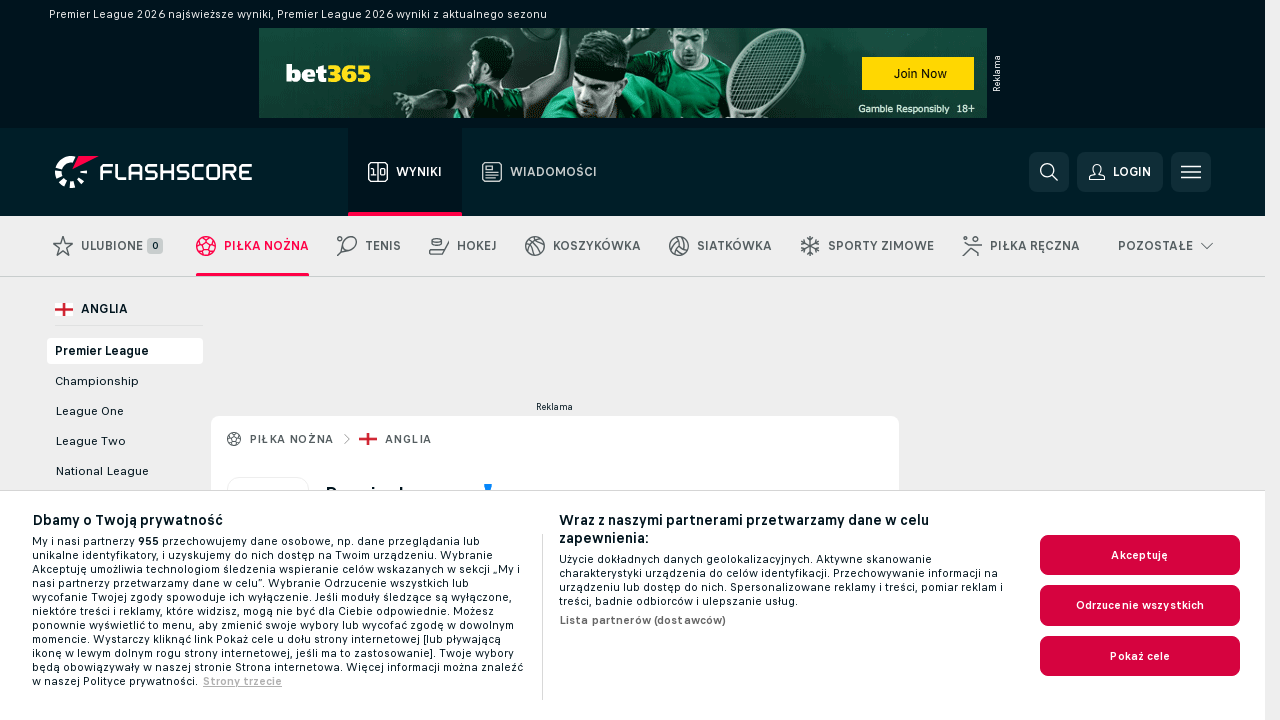

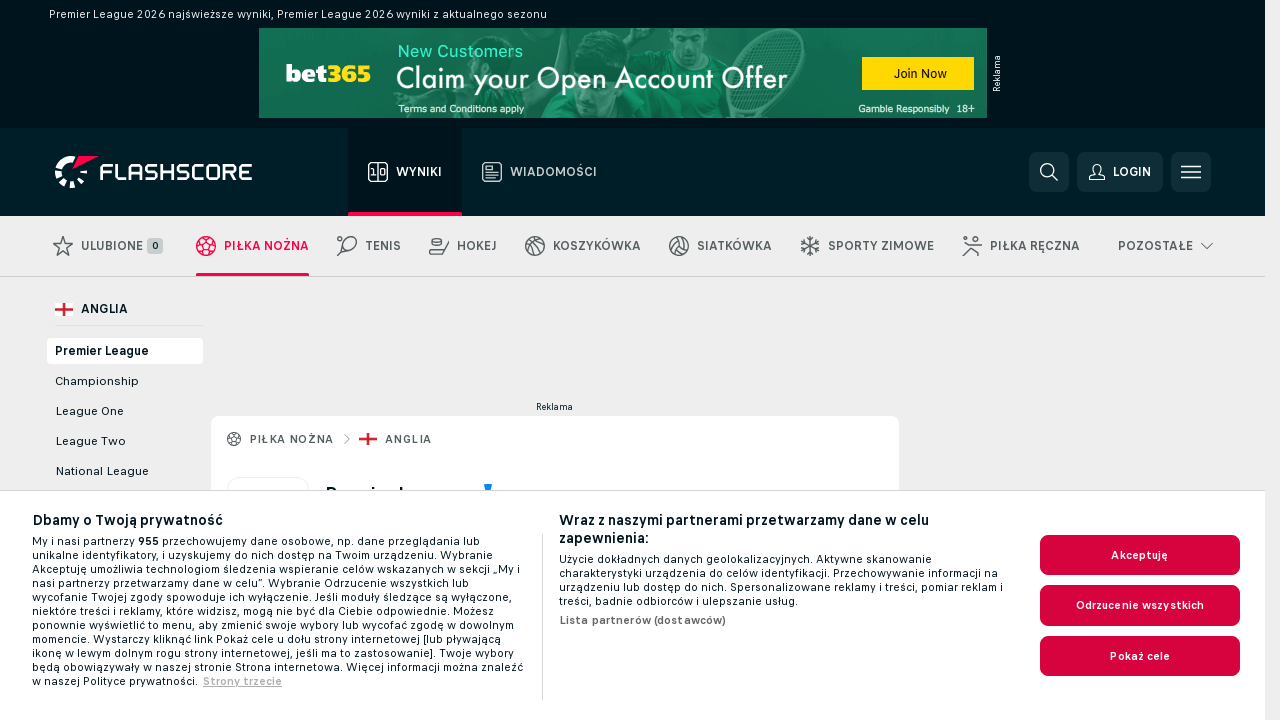